Navigates to the Fantasy Premier League statistics page and verifies that the page title and player statistics table are displayed correctly.

Starting URL: https://fantasy.premierleague.com/statistics

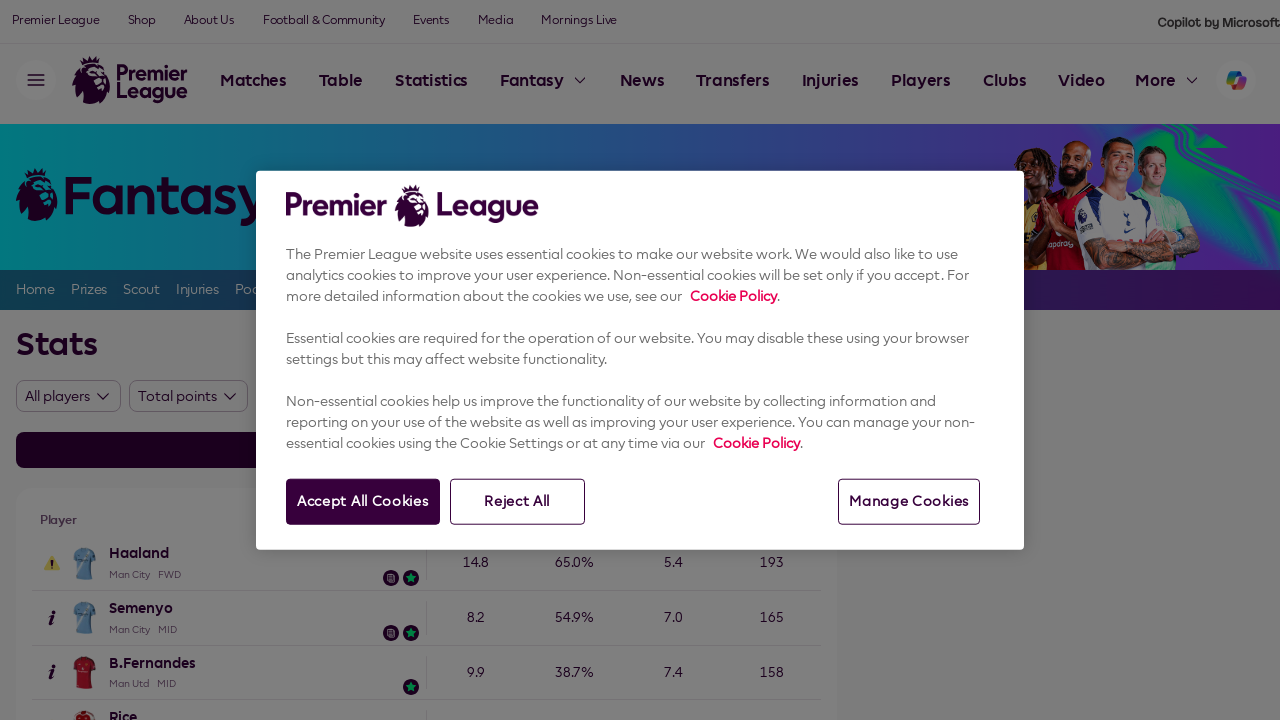

Navigated to Fantasy Premier League statistics page
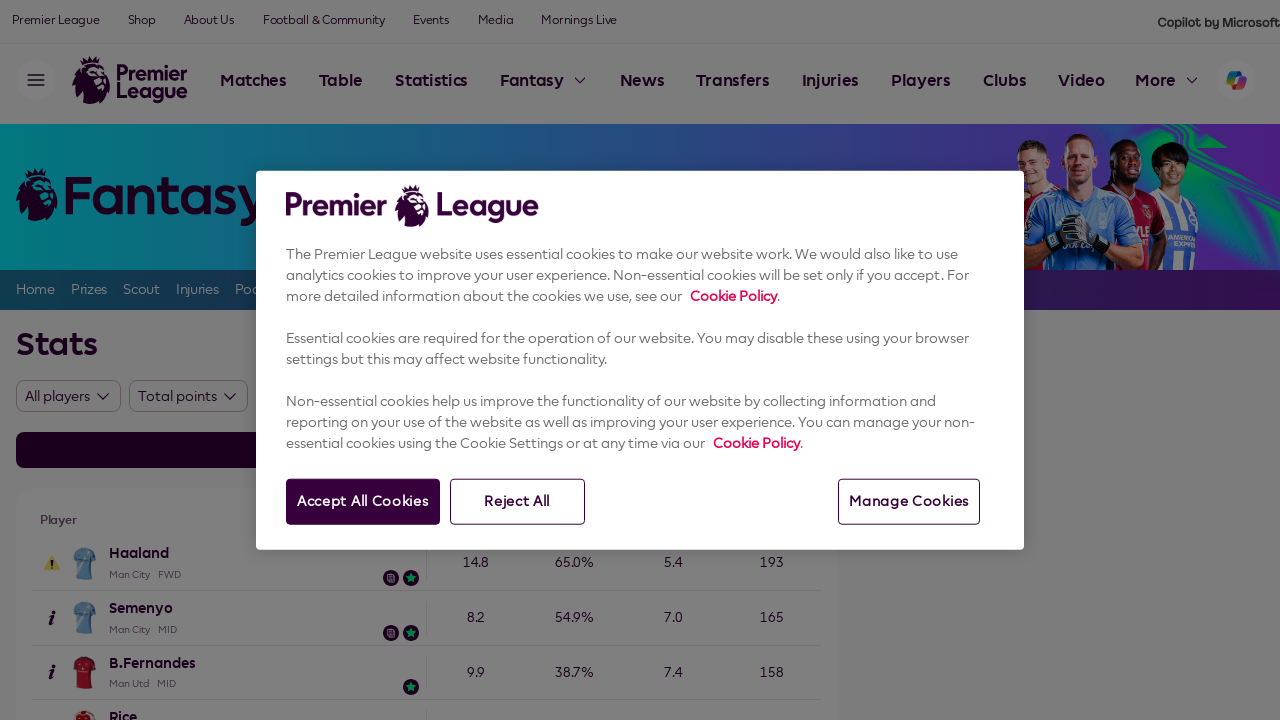

Page title element loaded
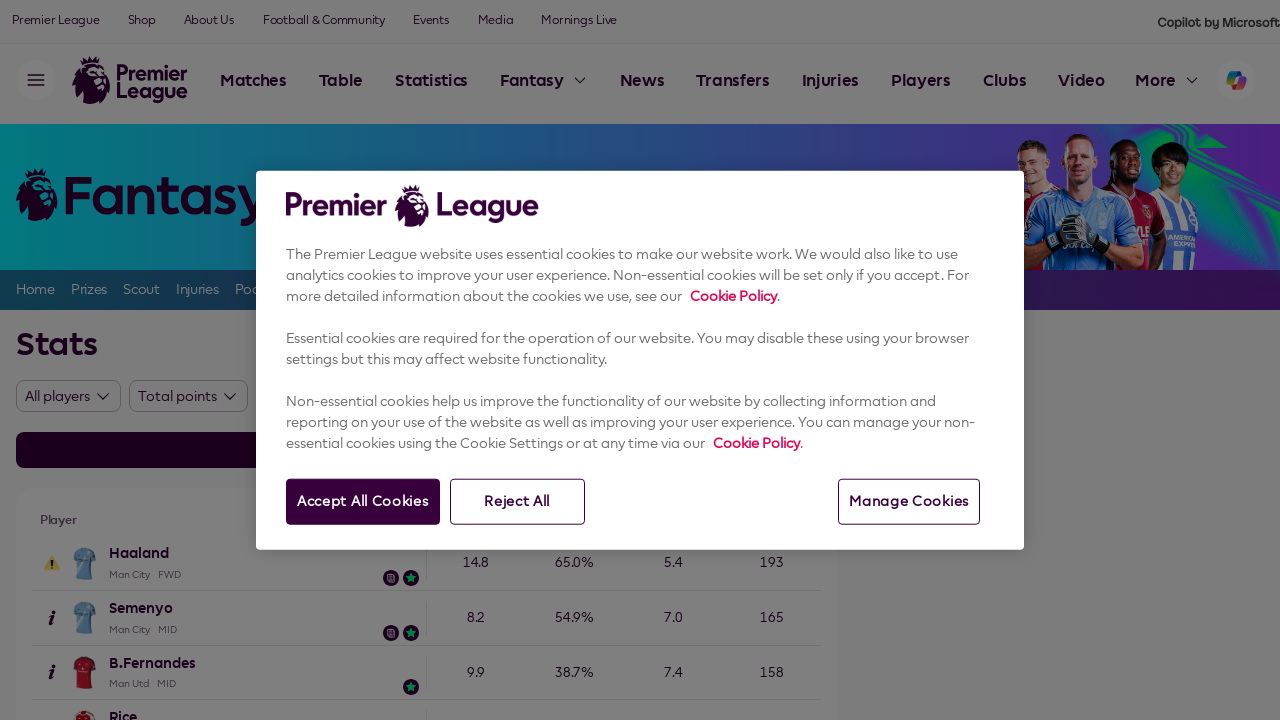

Player statistics table rows loaded
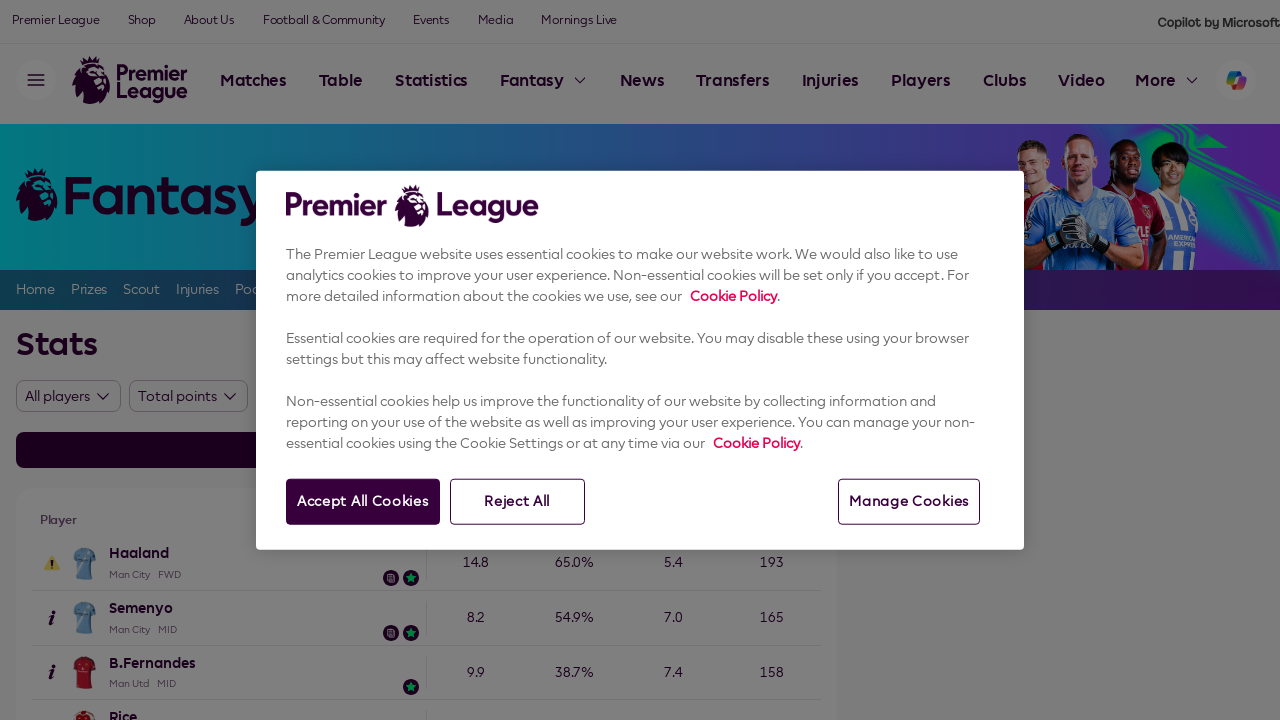

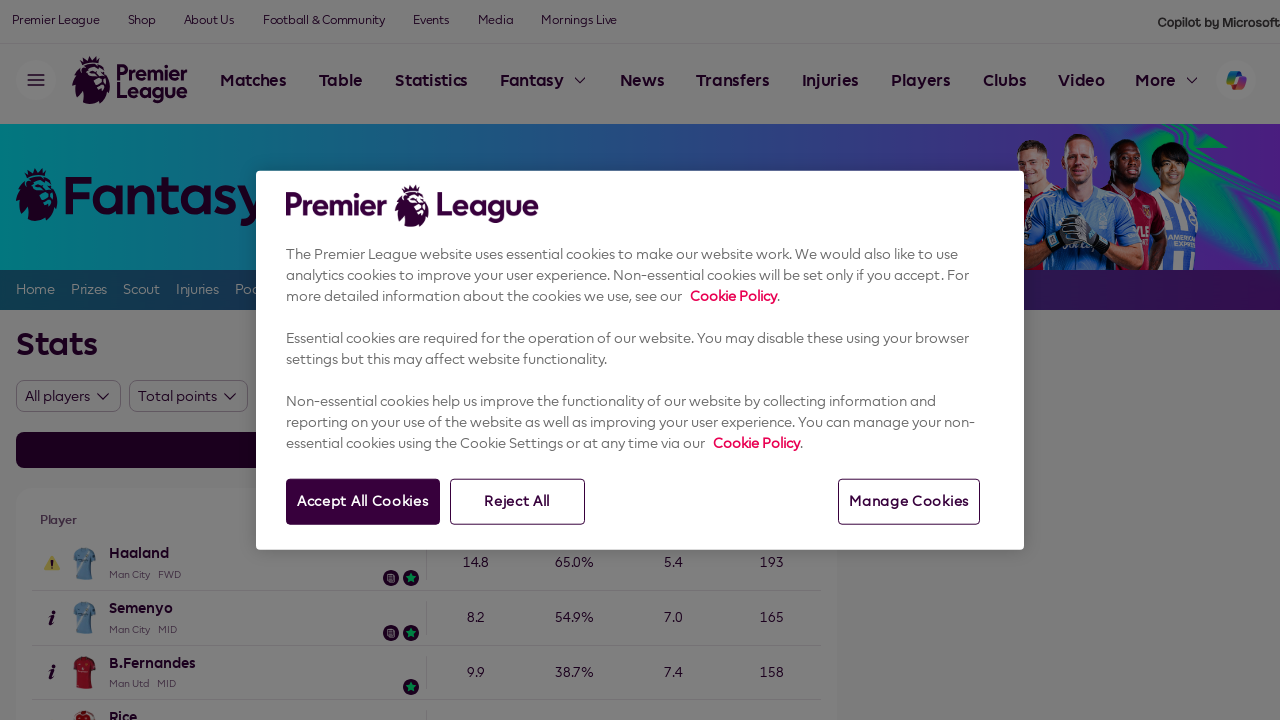